Tests file upload functionality by uploading a sample file and verifying the uploaded filename is displayed correctly

Starting URL: https://demoqa.com/upload-download

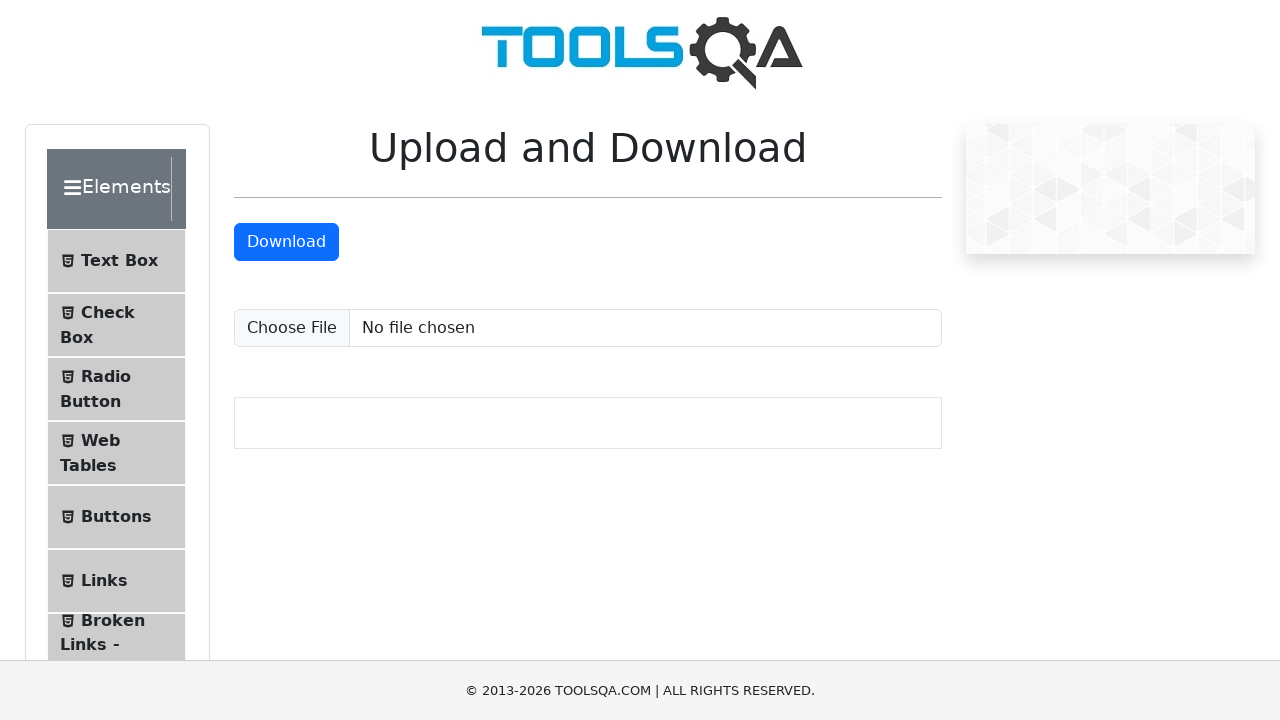

Created temporary test file with .jpeg extension
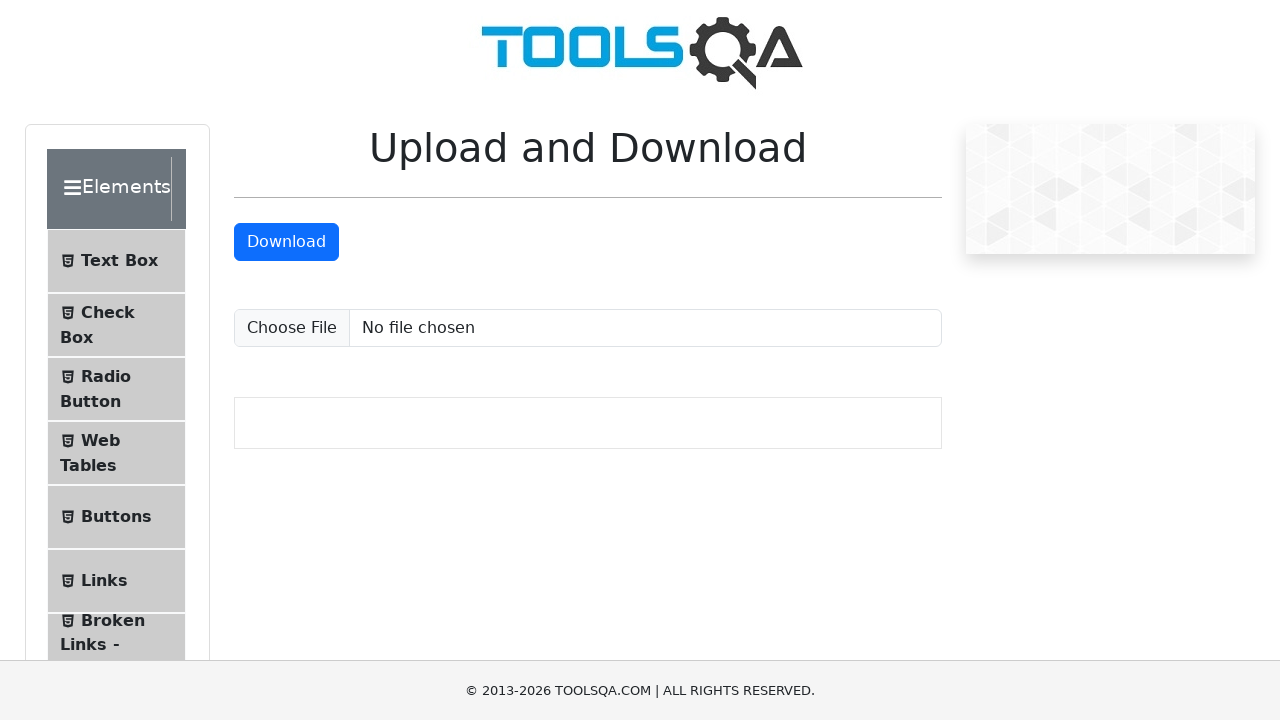

Uploaded test file using file input selector
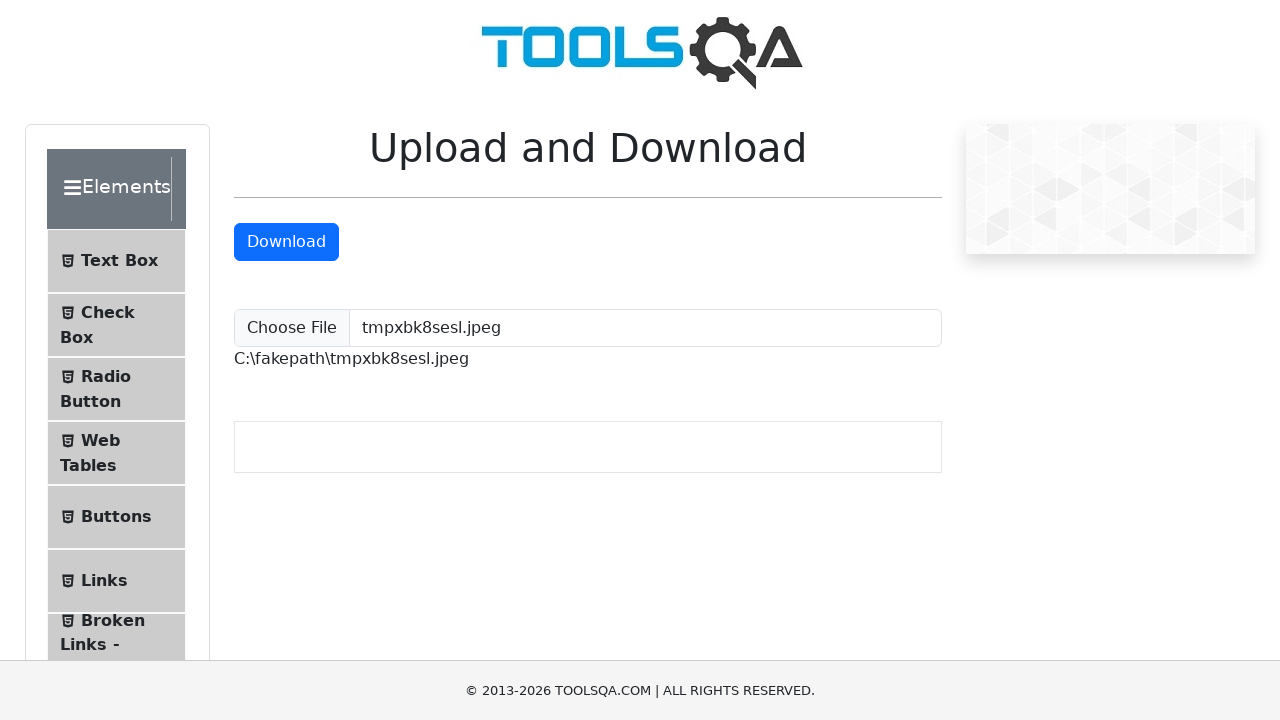

Verified uploaded file path element appeared on page
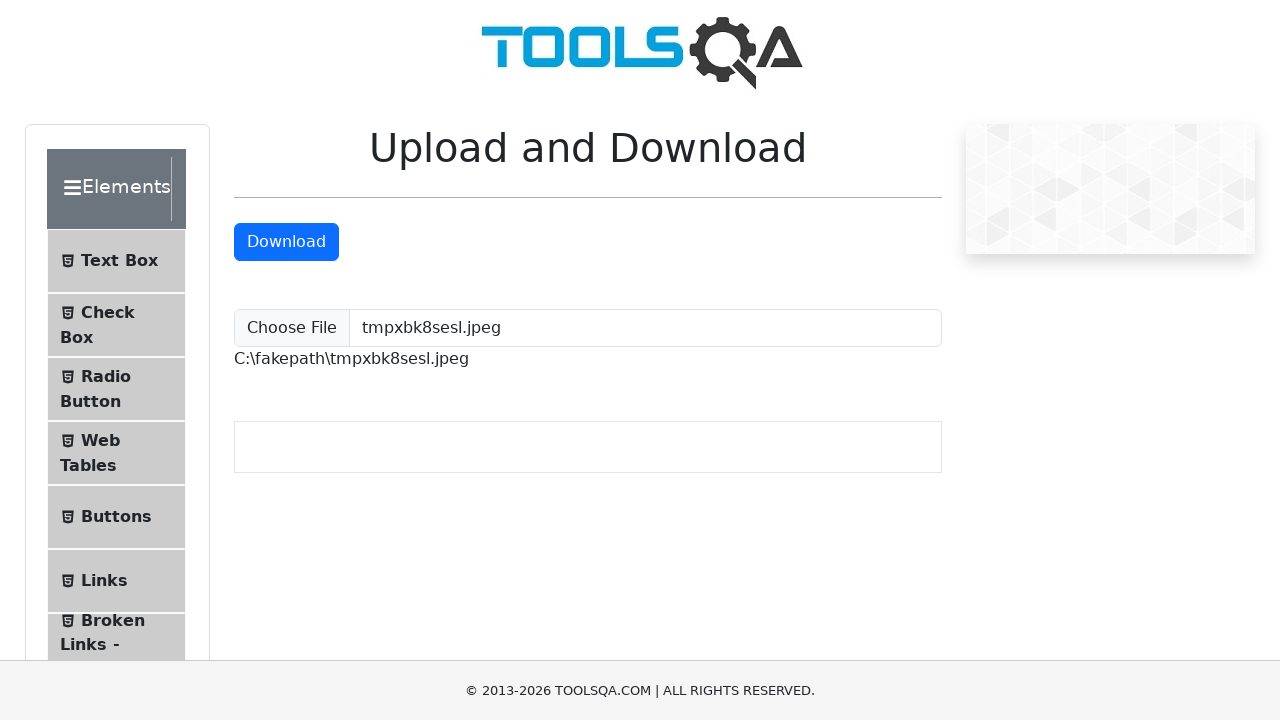

Cleaned up temporary test file
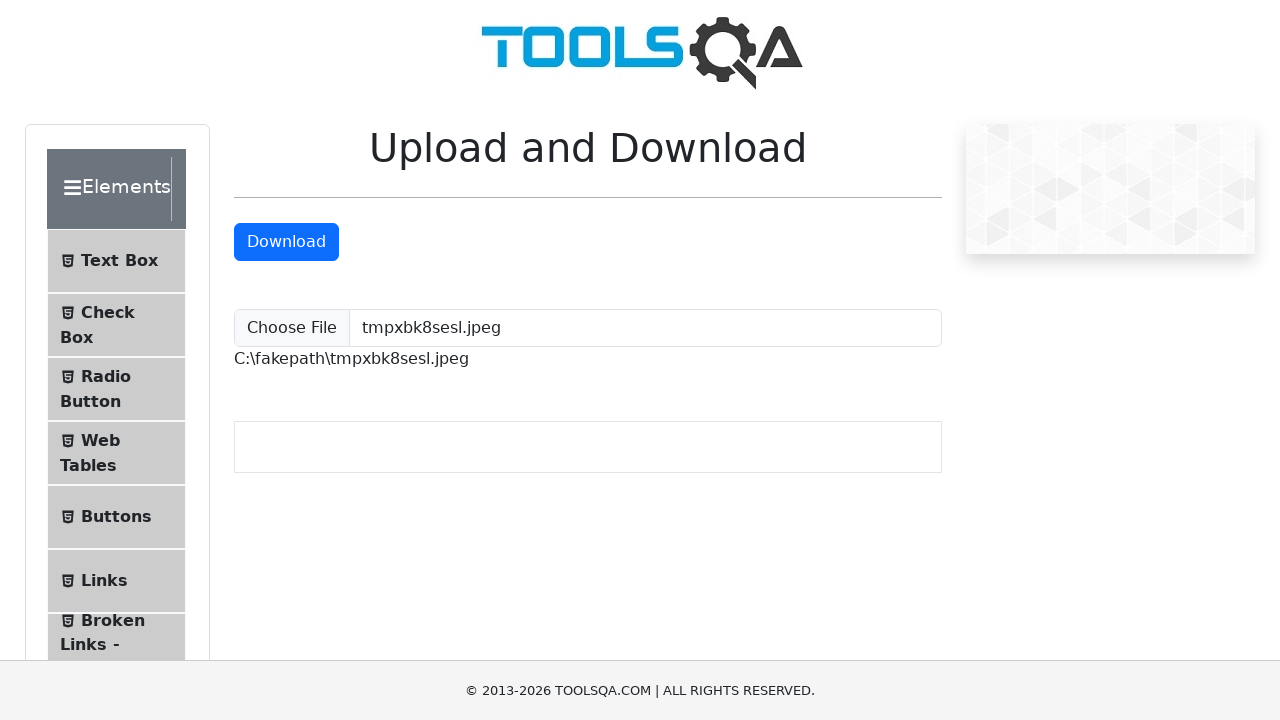

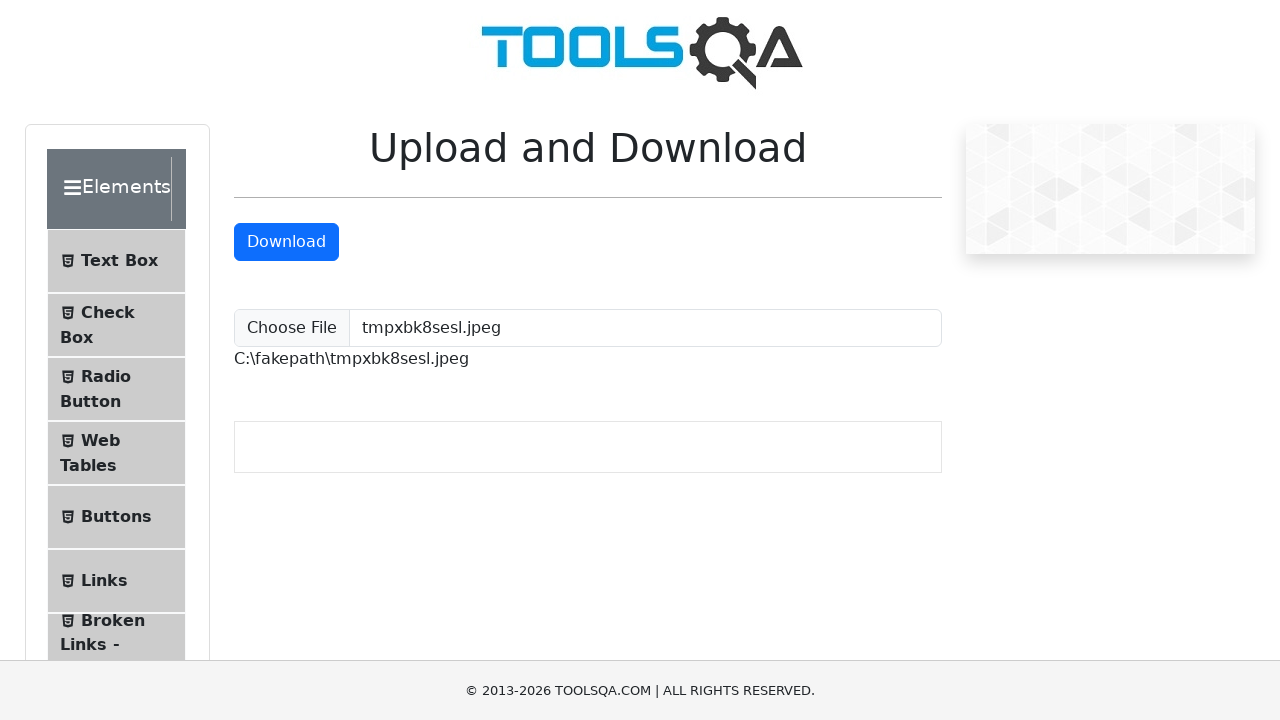